Tests adding another todo item to the sample todo application by filling the input field and submitting.

Starting URL: https://lambdatest.github.io/sample-todo-app/

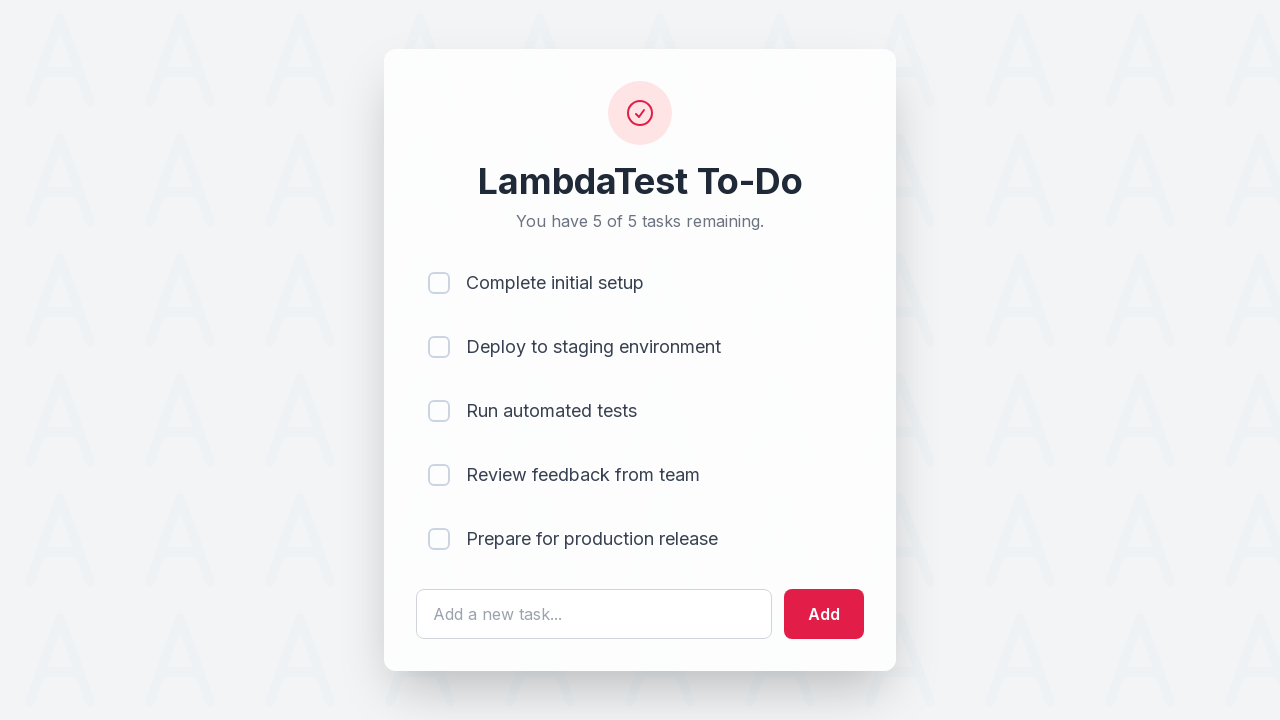

Filled todo input field with 'Master Testing' on #sampletodotext
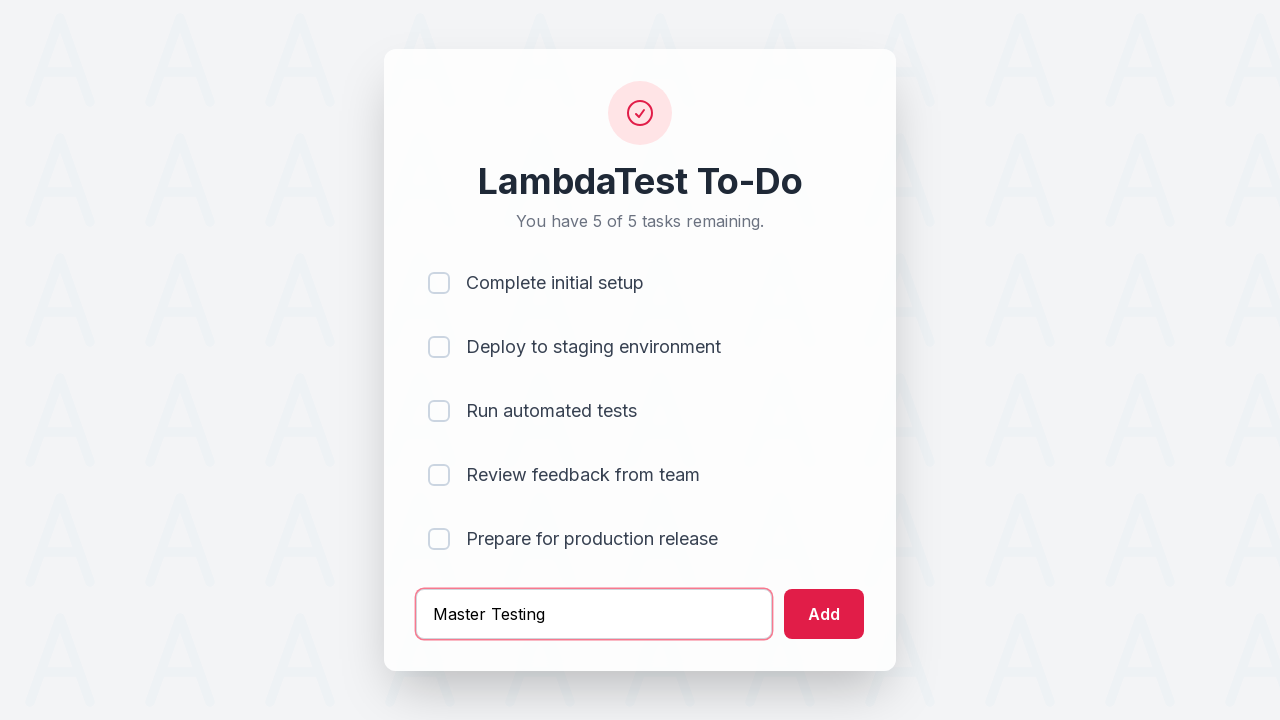

Pressed Enter to submit new todo item on #sampletodotext
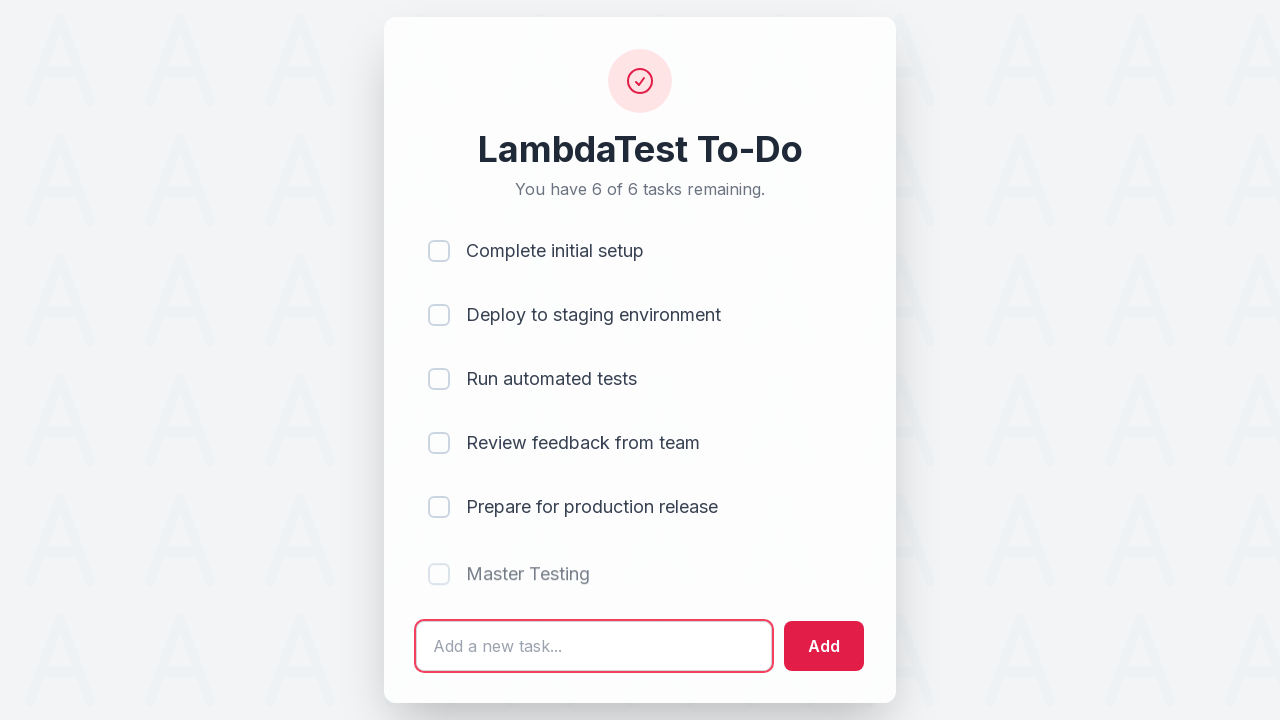

New todo item appeared in the list
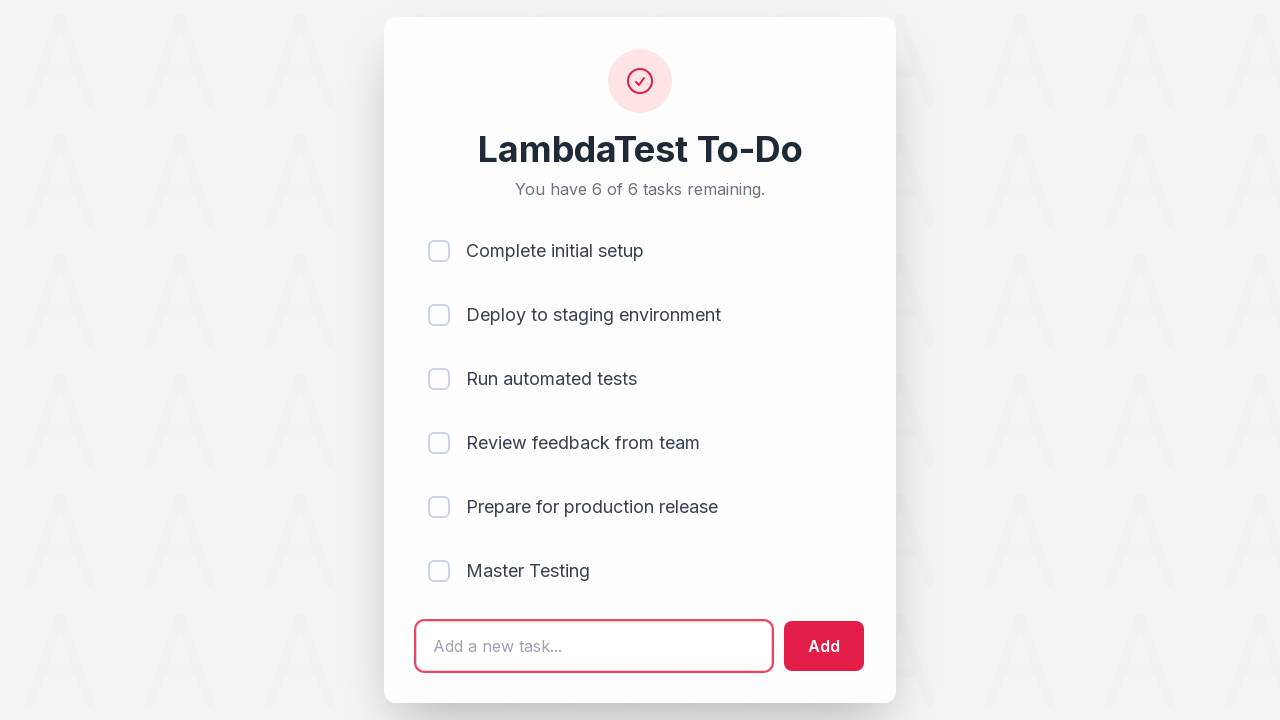

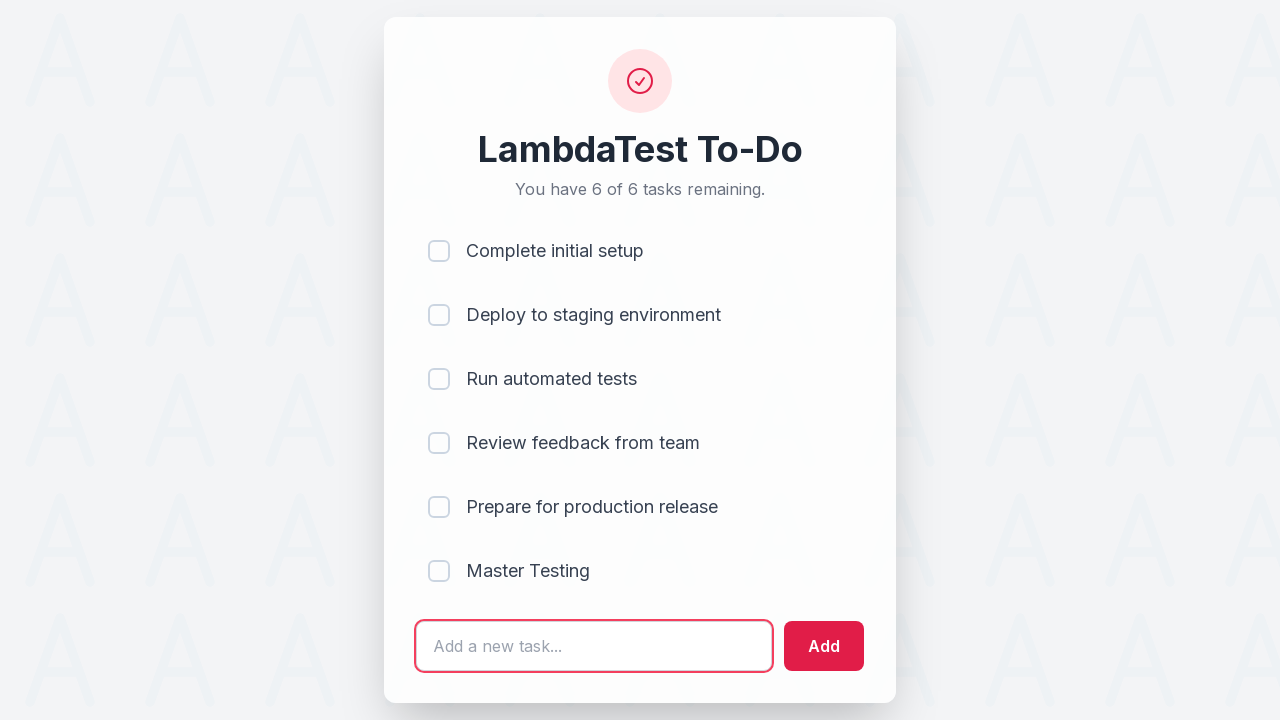